Tests drag and drop functionality by dragging an element to another element on a demo page

Starting URL: http://sahitest.com/demo/dragDropMooTools.htm

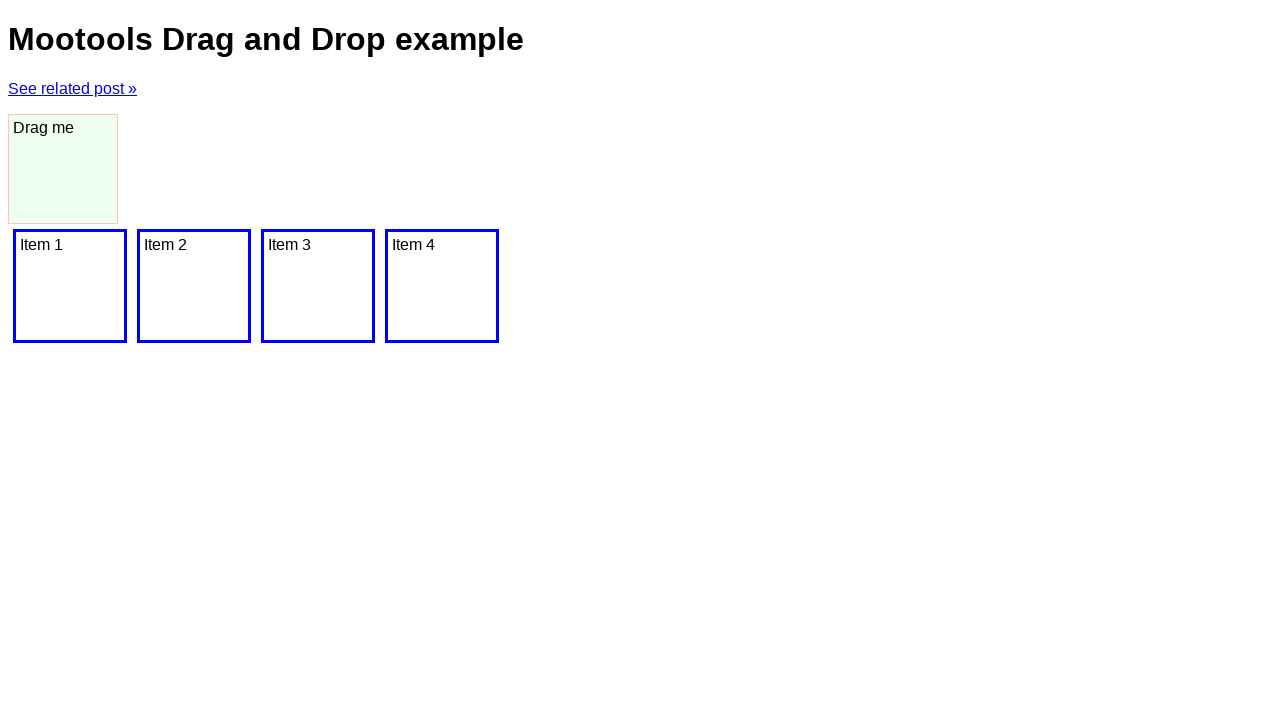

Navigated to drag and drop demo page
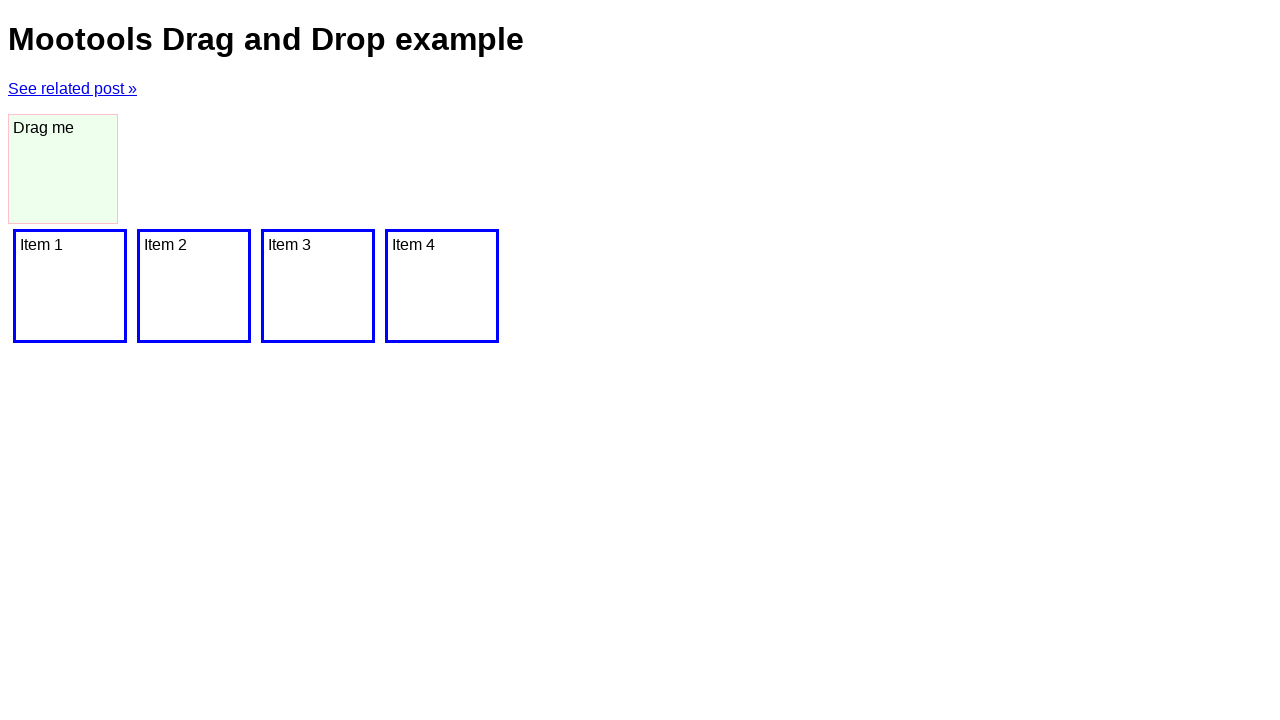

Located draggable element with id 'dragger'
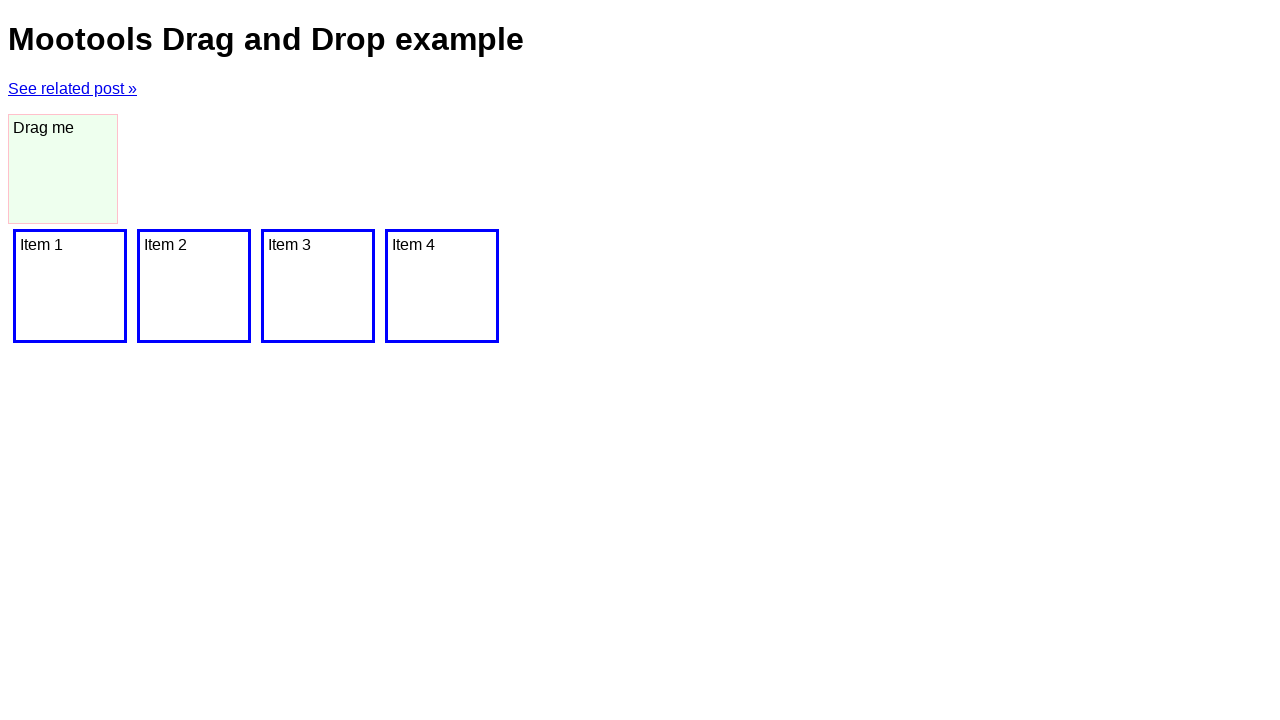

Located target drop zone (4th item)
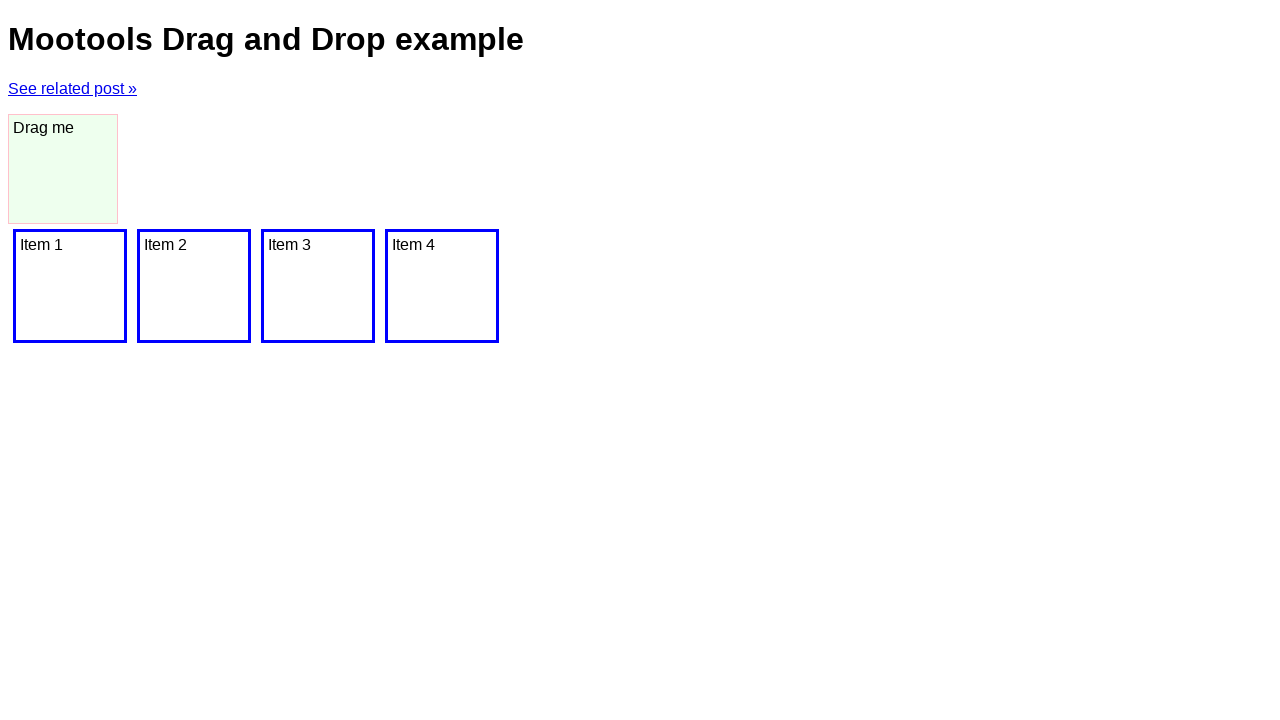

Dragged element to target drop zone at (70, 286)
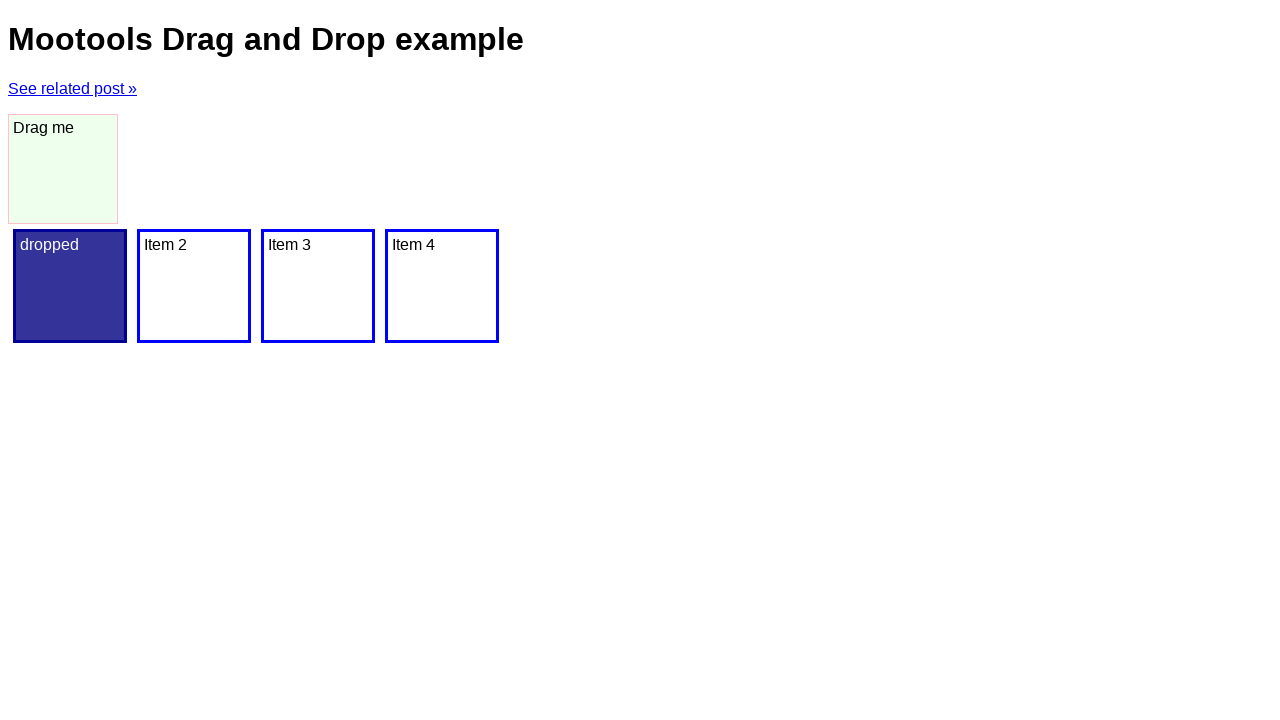

Waited 3 seconds to observe drag and drop result
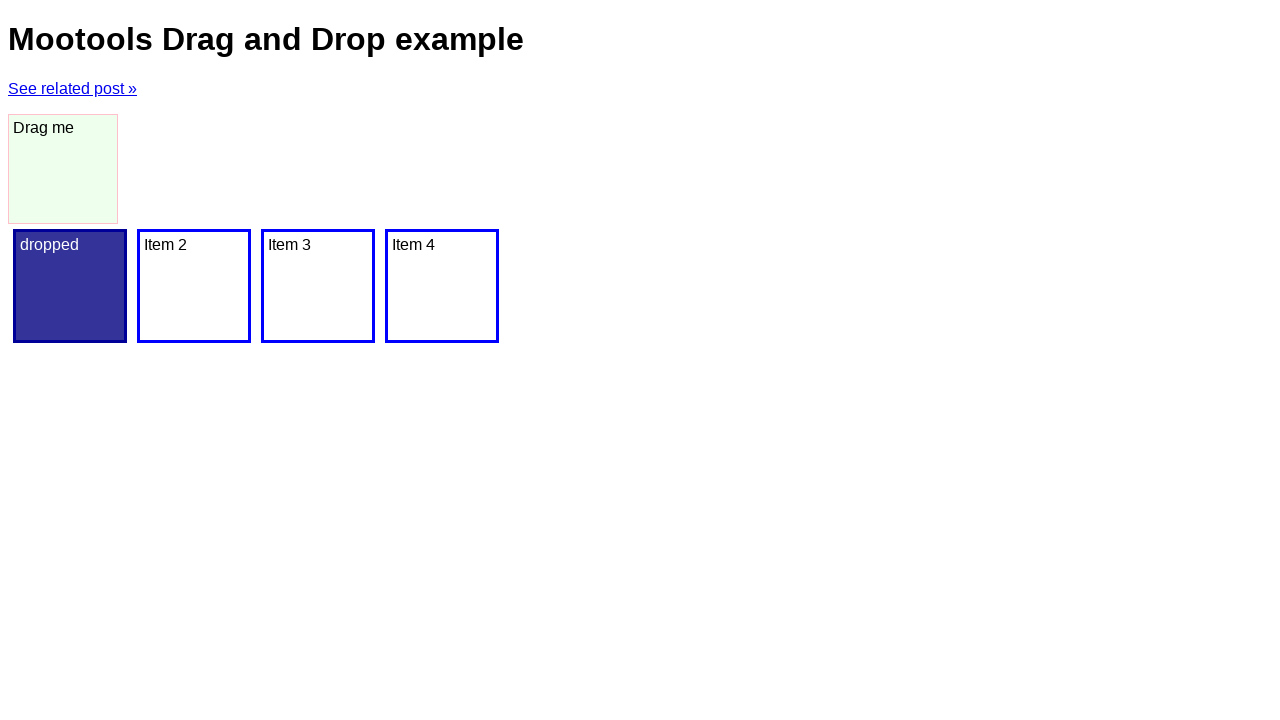

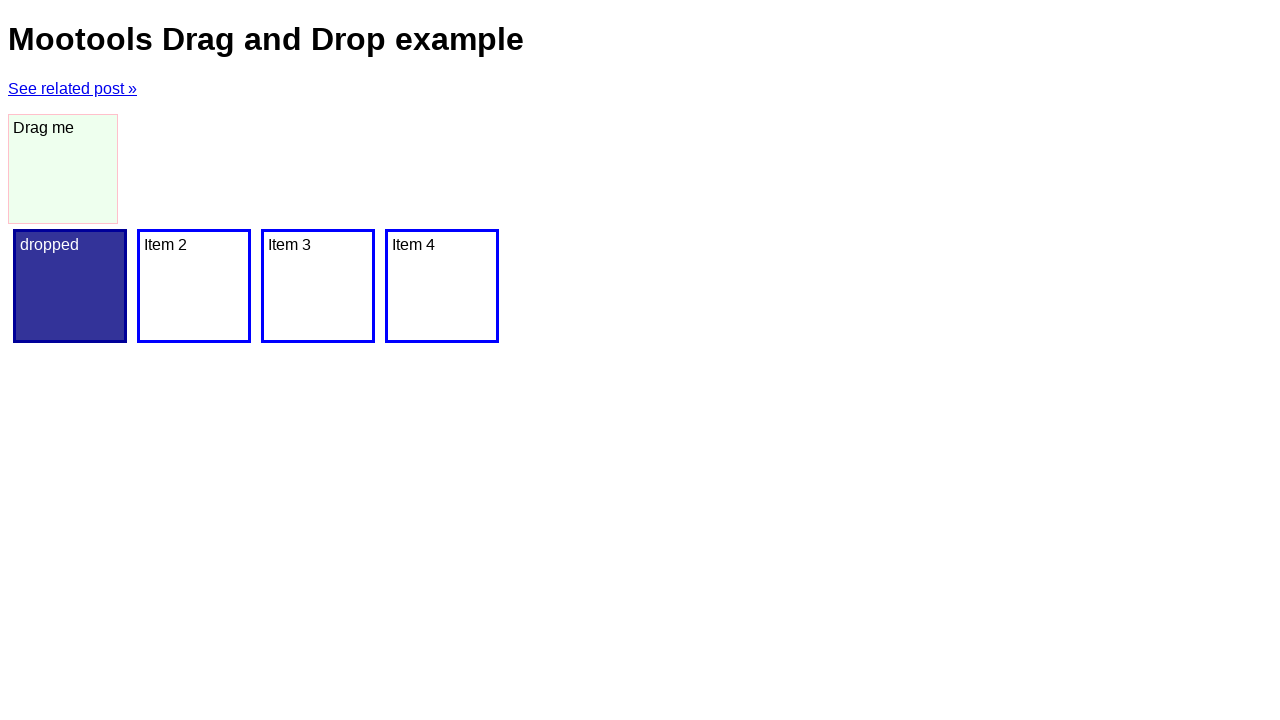